Tests a web table by scrolling to it, extracting values from the fourth column, calculating their sum, and verifying it matches the displayed total amount

Starting URL: https://rahulshettyacademy.com/AutomationPractice/

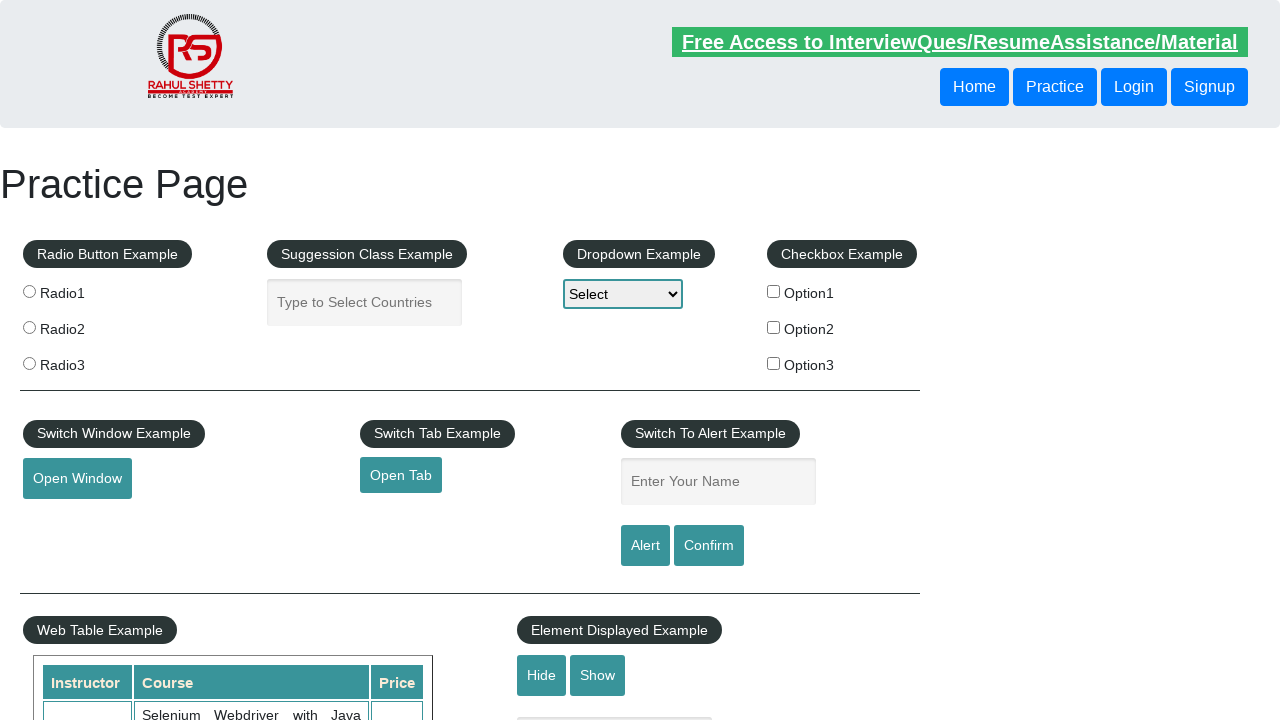

Scrolled to Web Table Example section
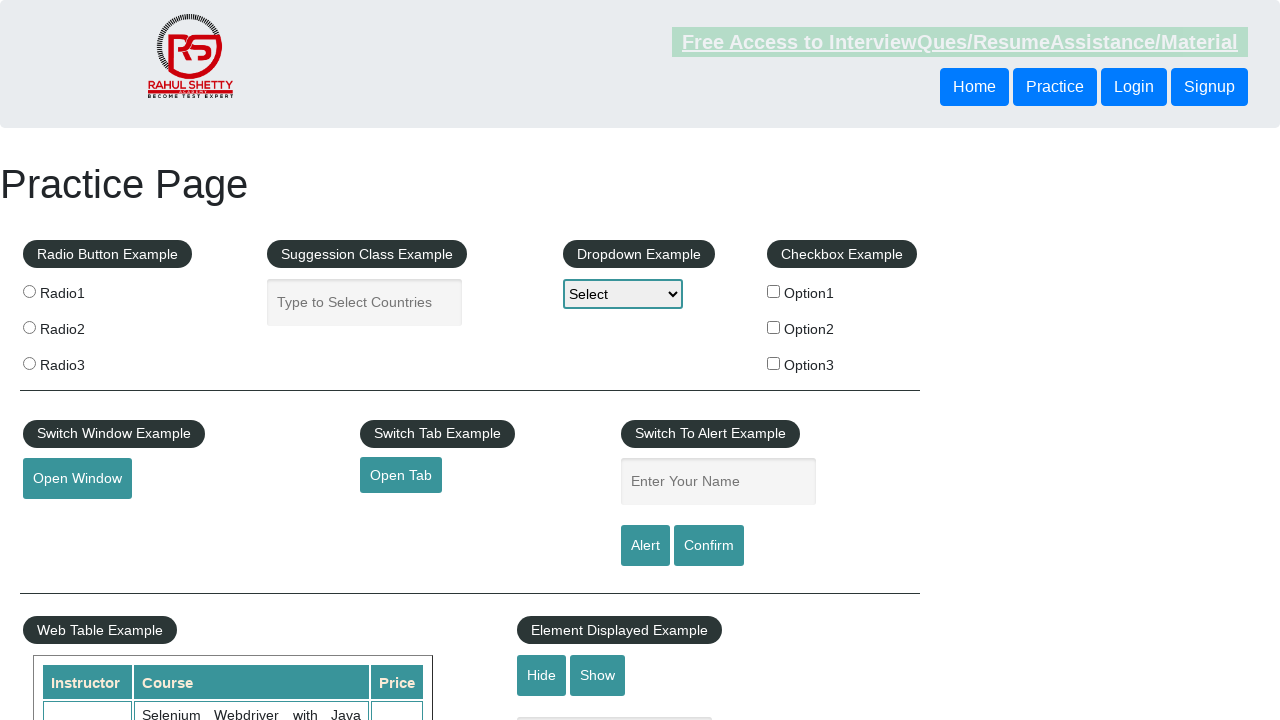

Extracted all values from the 4th column of the table
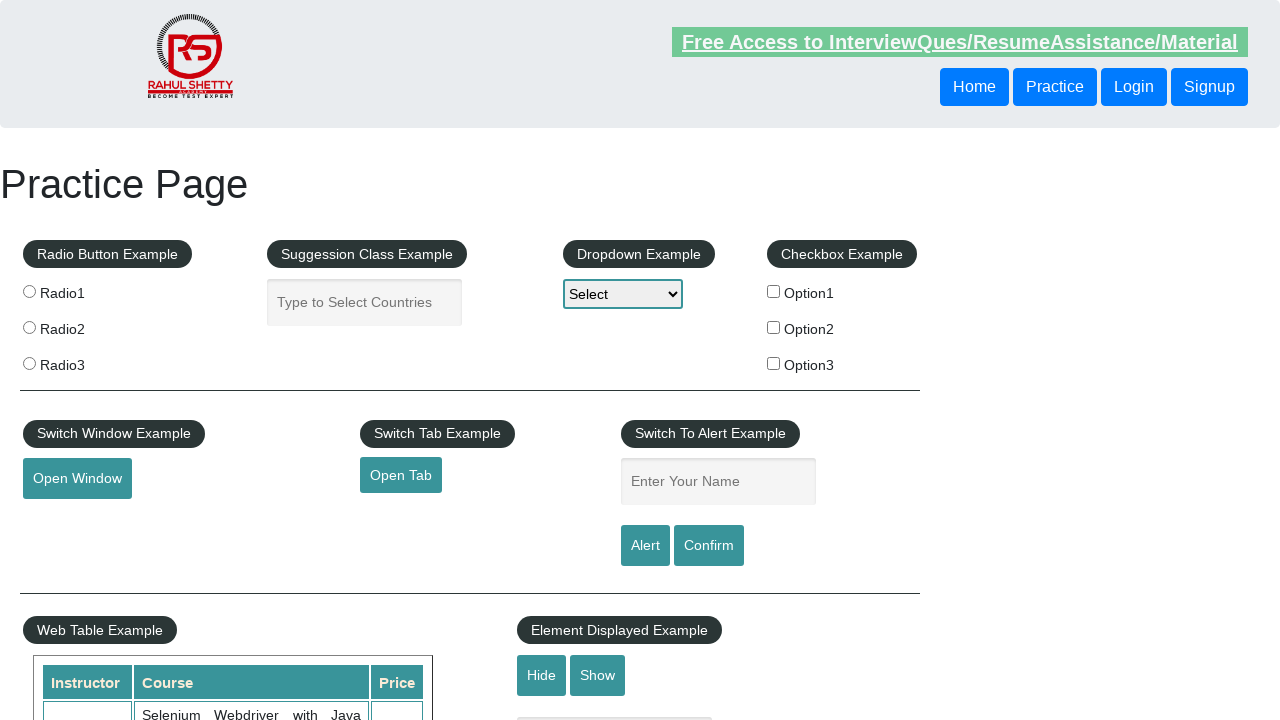

Calculated sum of 4th column values: 296
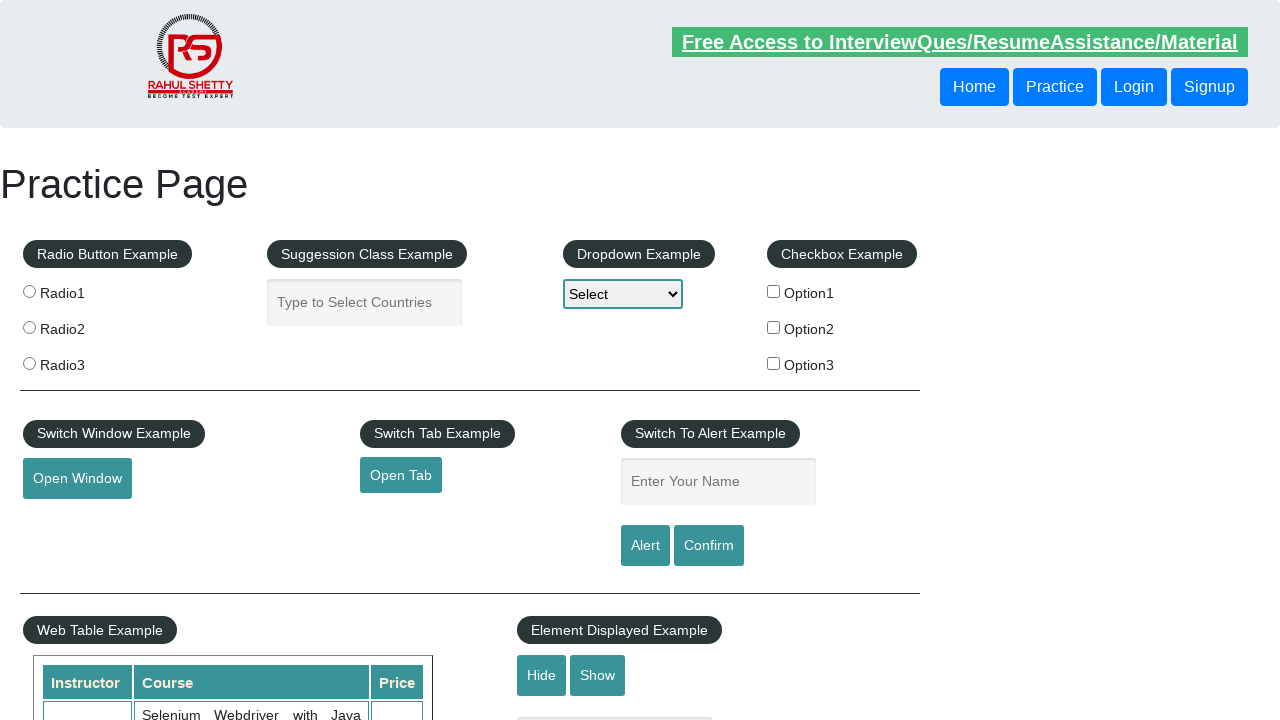

Retrieved displayed total amount text
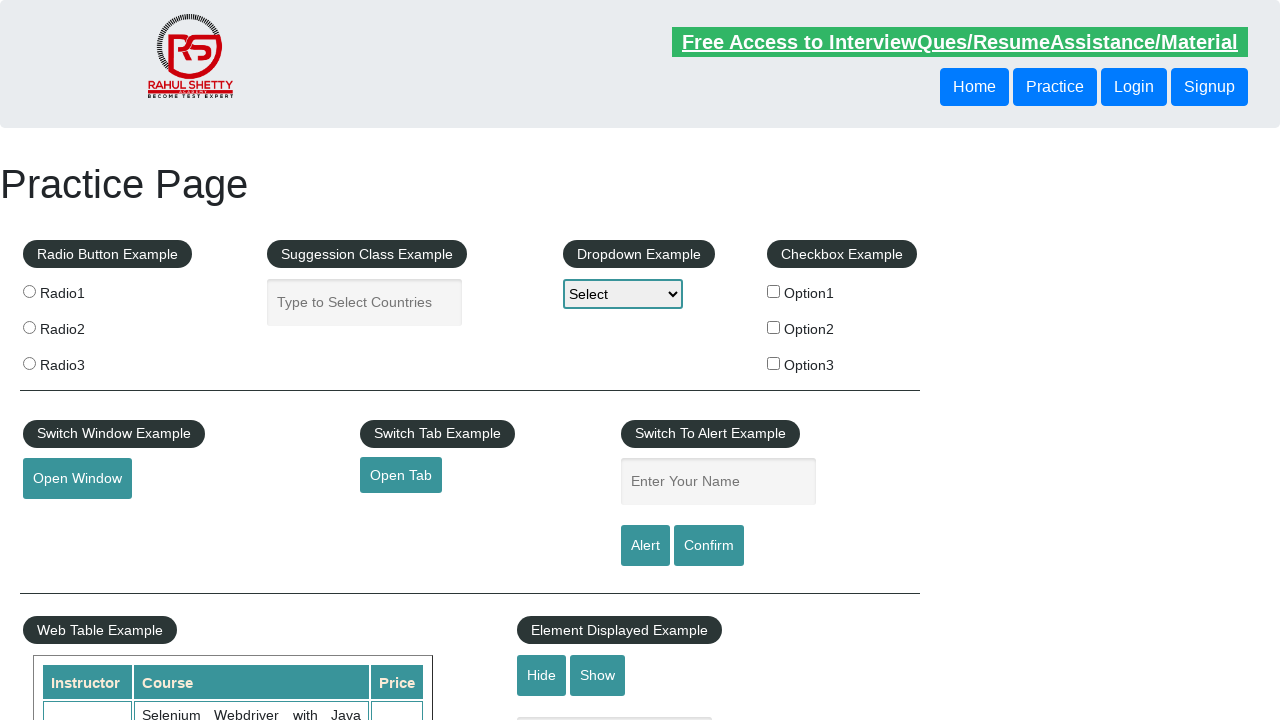

Parsed total amount value: 296
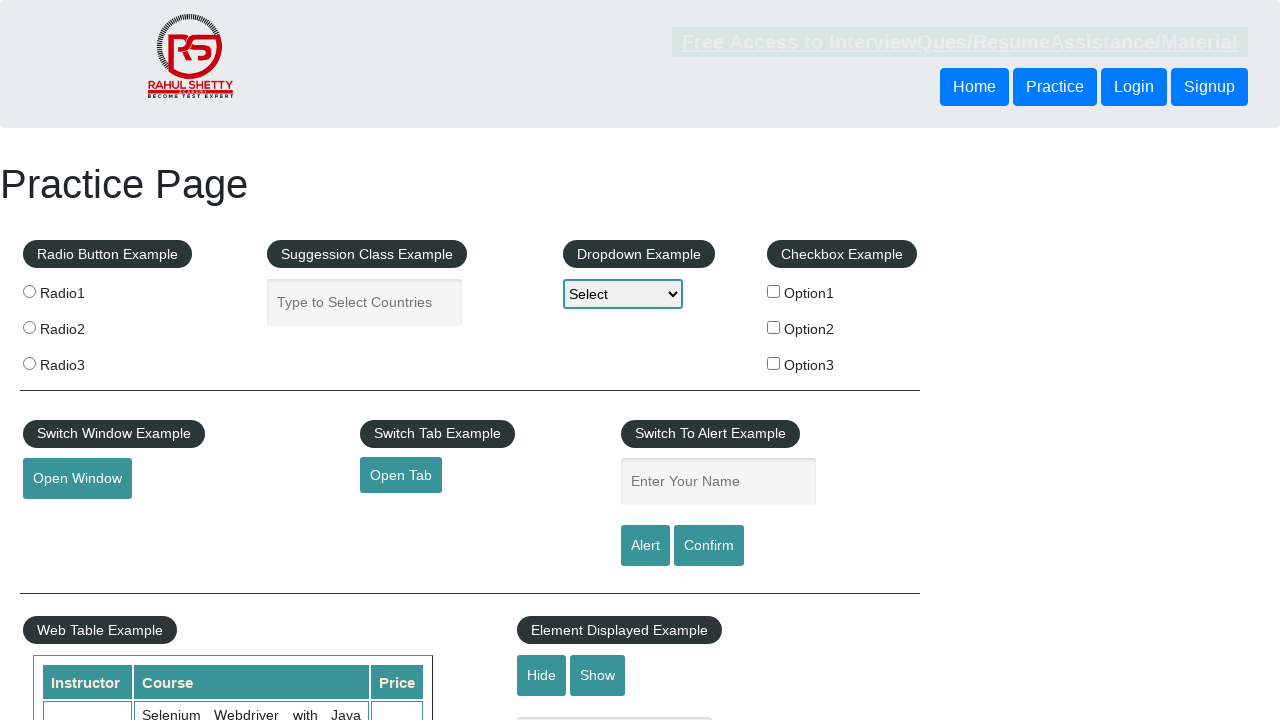

Verified calculated sum (296) matches displayed total (296)
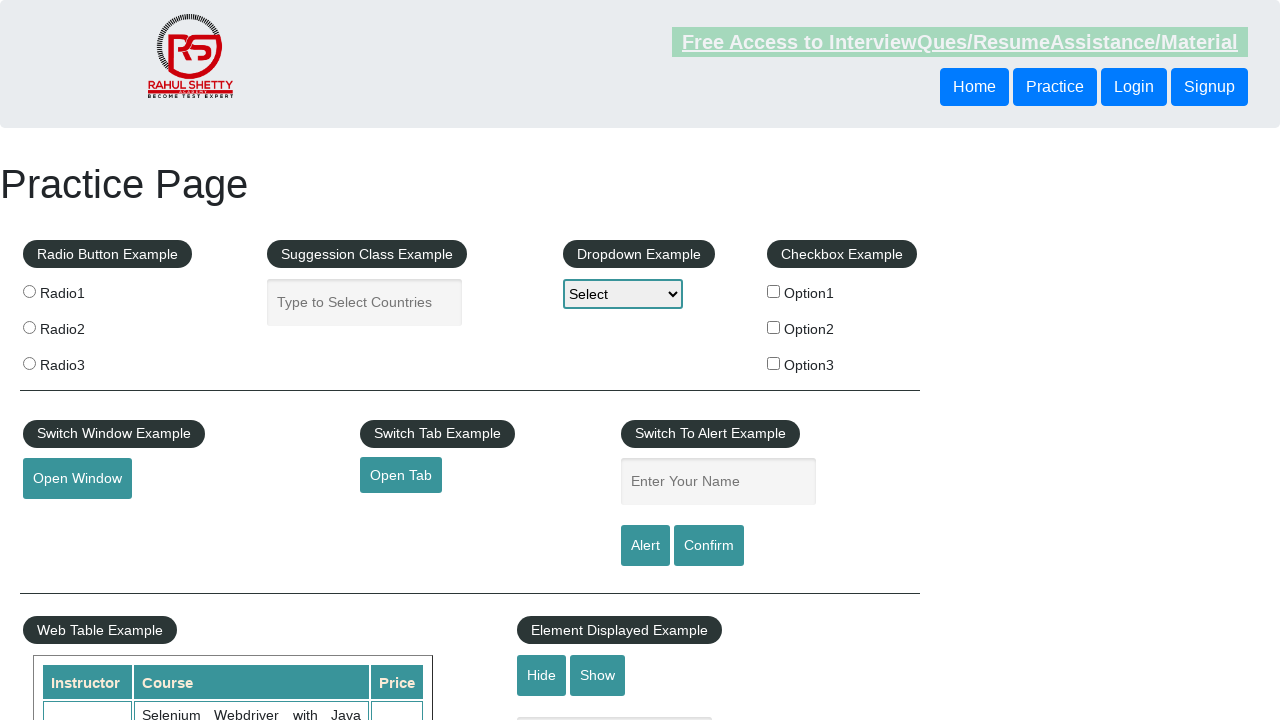

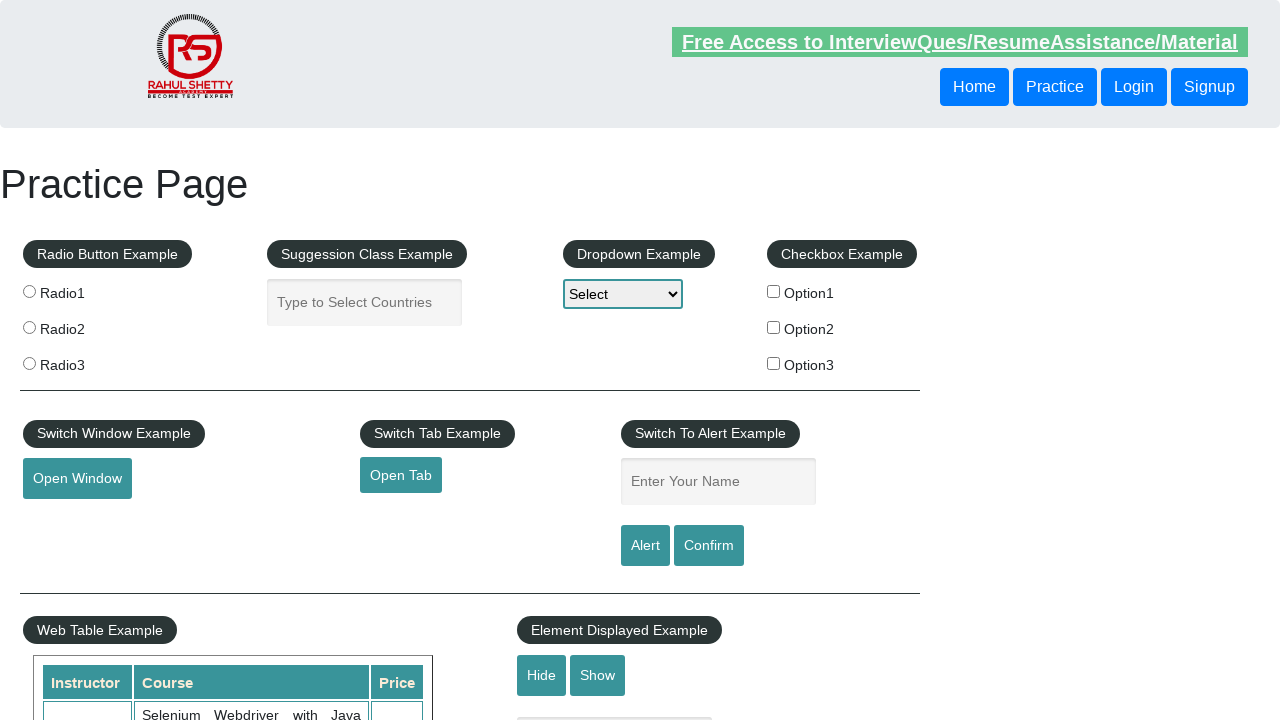